Tests a jQuery combo tree dropdown by clicking to open it and selecting multiple choices from the dropdown options

Starting URL: https://www.jqueryscript.net/demo/Drop-Down-Combo-Tree/

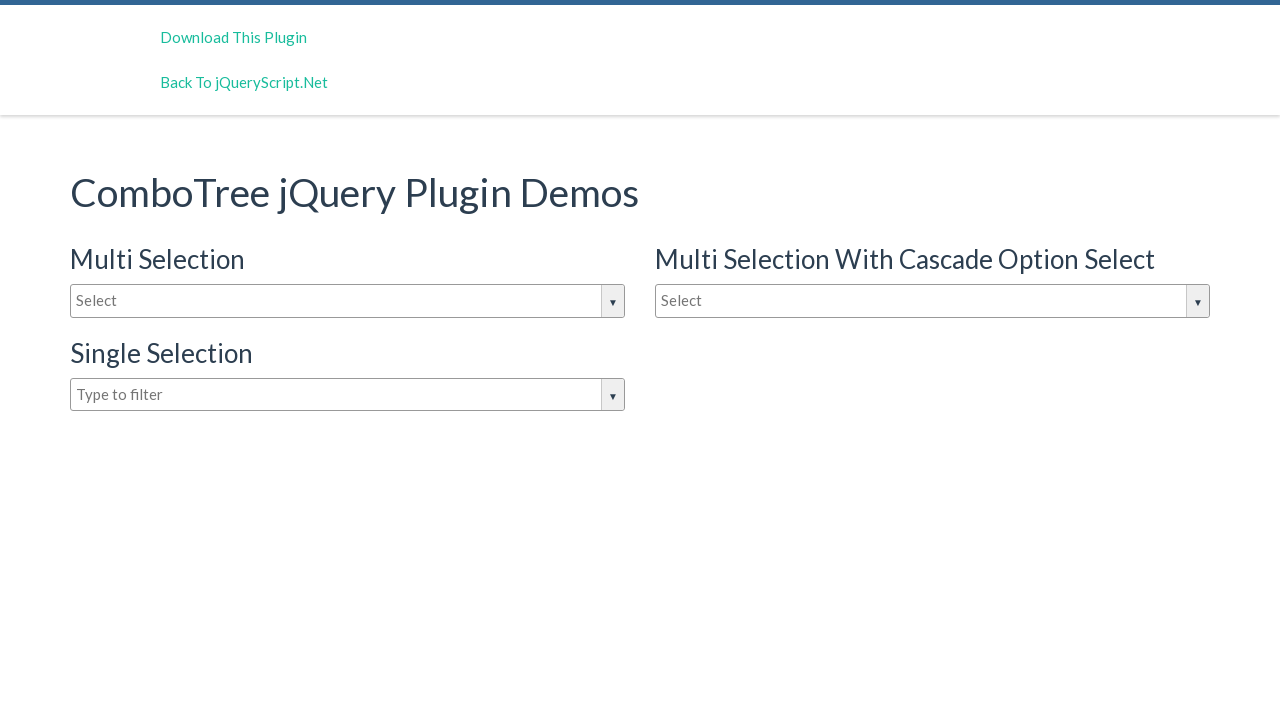

Clicked the input box to open the jQuery combo tree dropdown at (348, 301) on #justAnInputBox
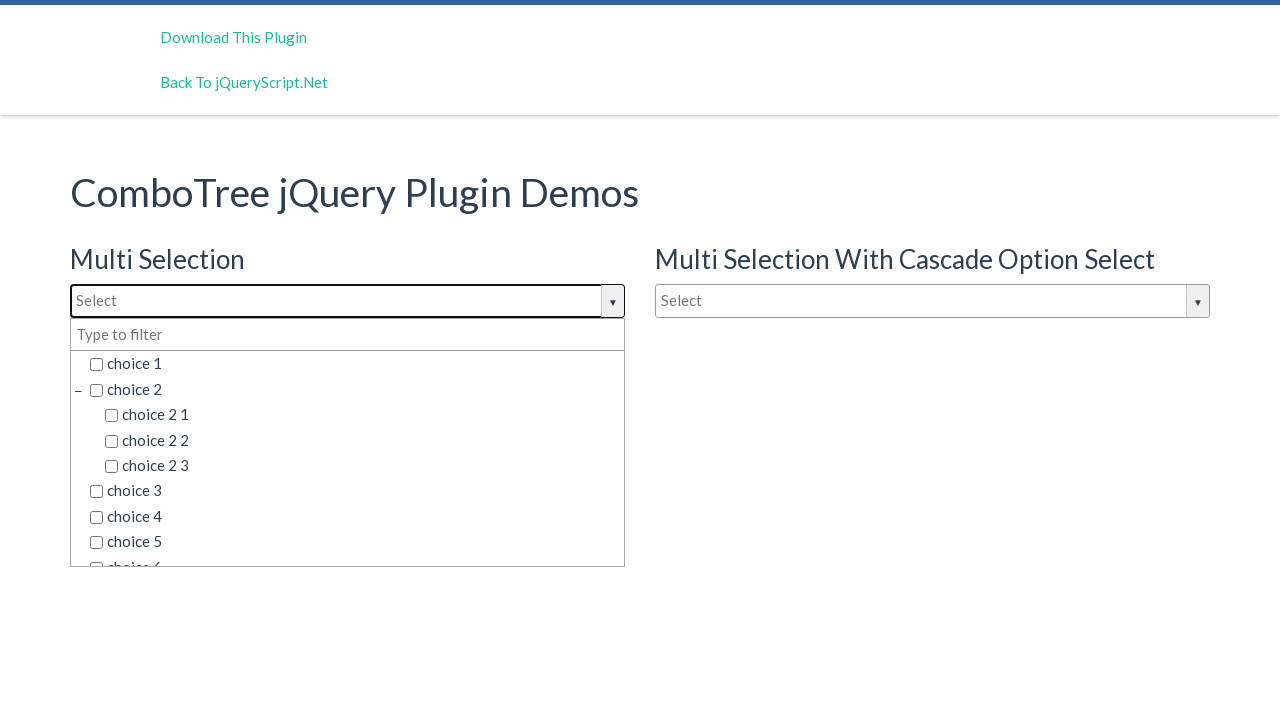

Waited for dropdown options to be visible
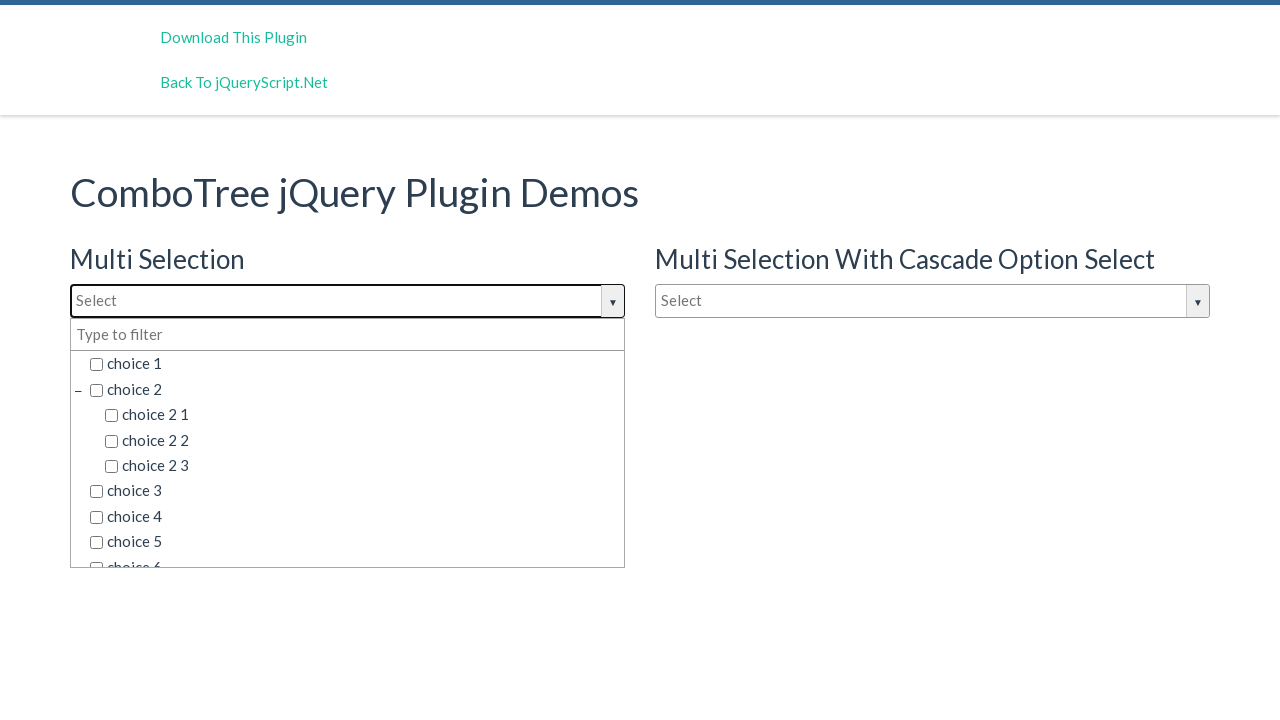

Selected 'choice 6' from the dropdown at (355, 554) on xpath=//div[@class='comboTreeDropDownContainer']//span[@class='comboTreeItemTitl
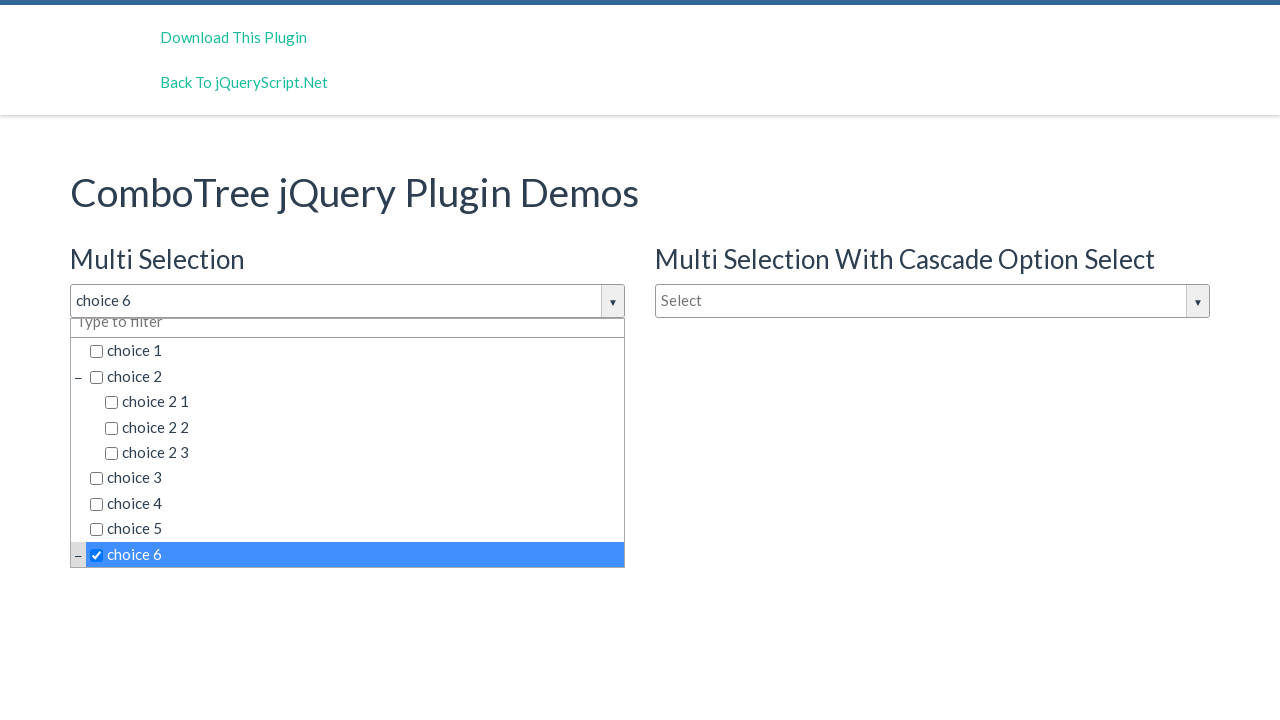

Selected 'choice 7' from the dropdown at (355, 554) on xpath=//div[@class='comboTreeDropDownContainer']//span[@class='comboTreeItemTitl
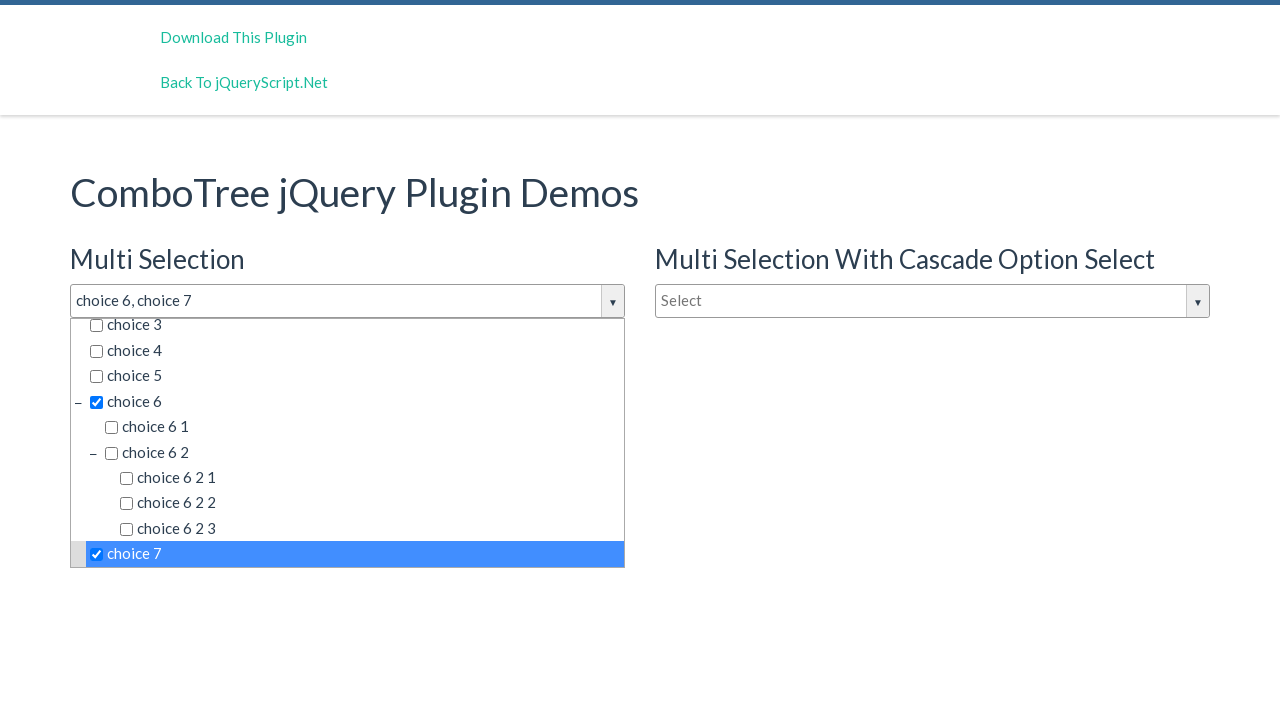

Selected 'choice 6 2 1' from the dropdown at (370, 478) on xpath=//div[@class='comboTreeDropDownContainer']//span[@class='comboTreeItemTitl
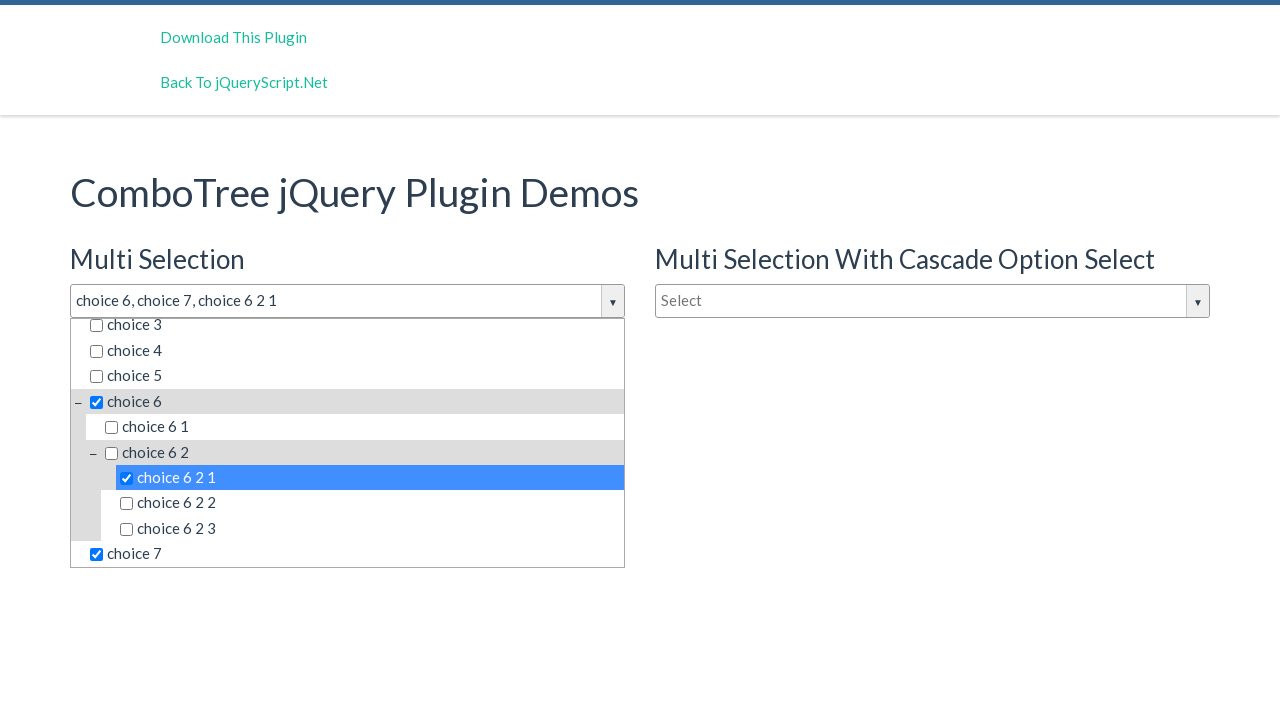

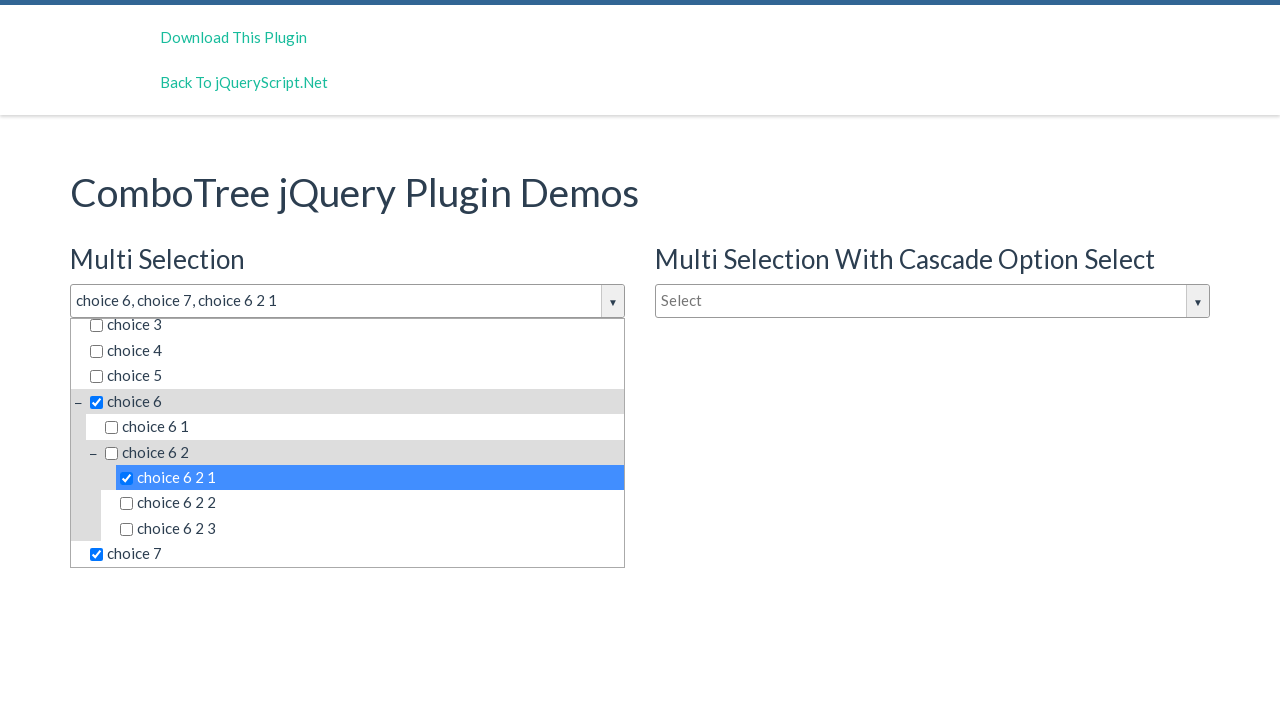